Navigates to ToolsQA website and clicks the Subscribe button after scrolling to it

Starting URL: https://toolsqa.com

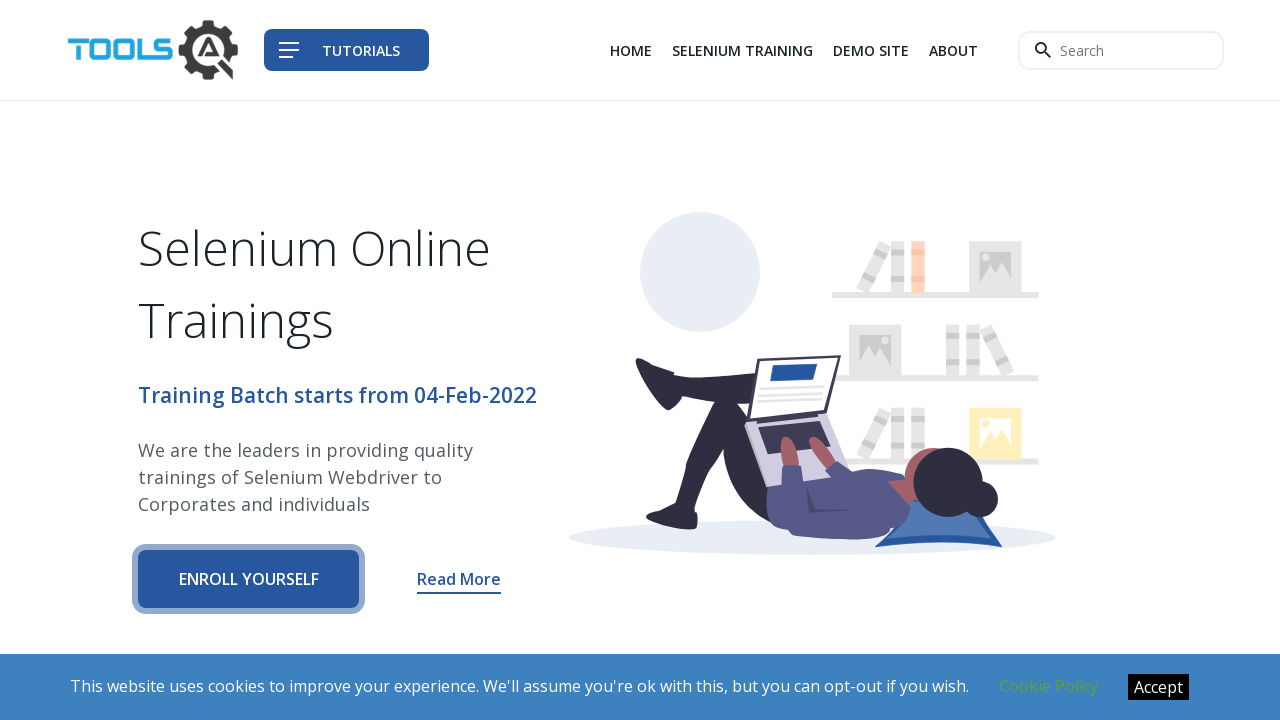

Located Subscribe link on ToolsQA website
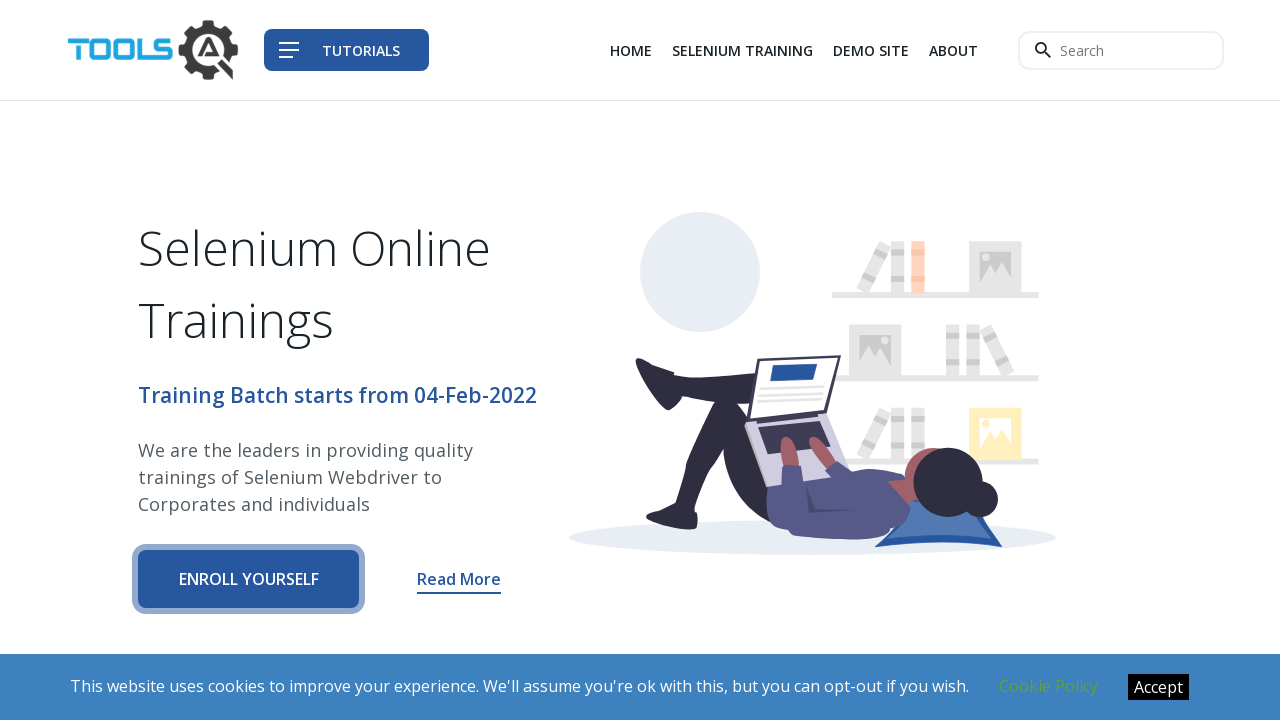

Clicked the Subscribe button after automatic scrolling at (640, 360) on xpath=//a[text()='+ Subscribe']
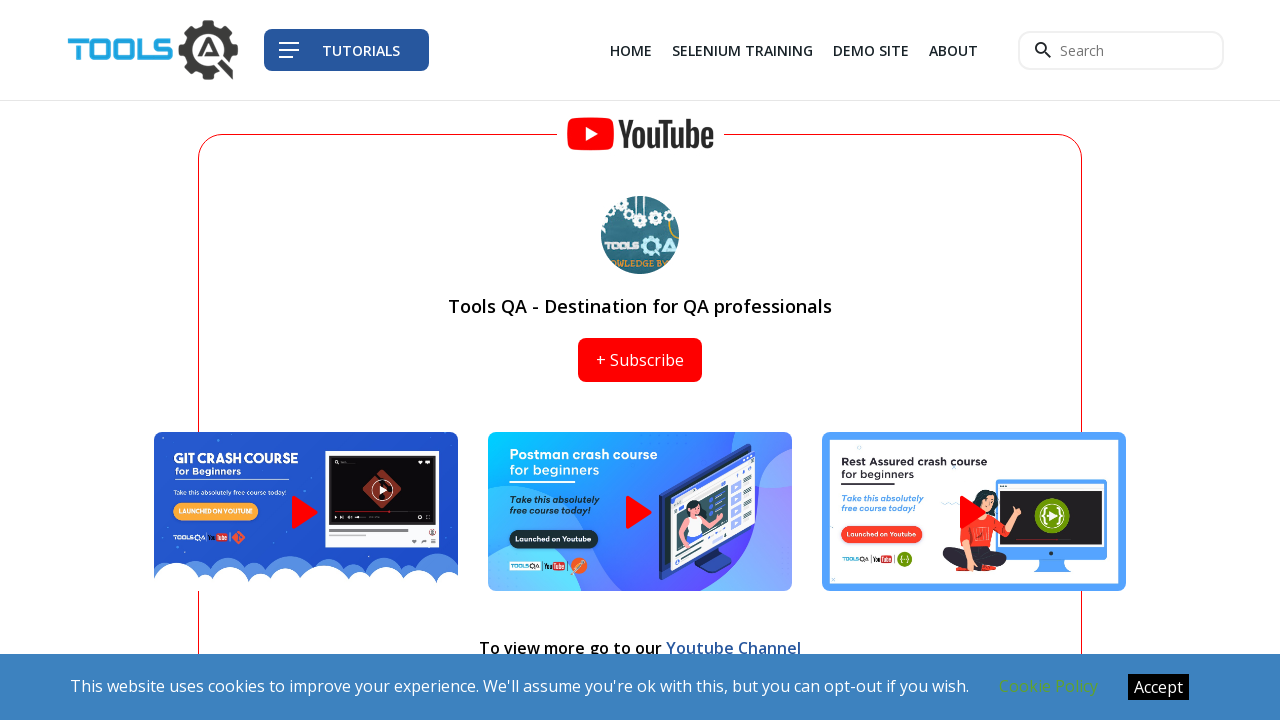

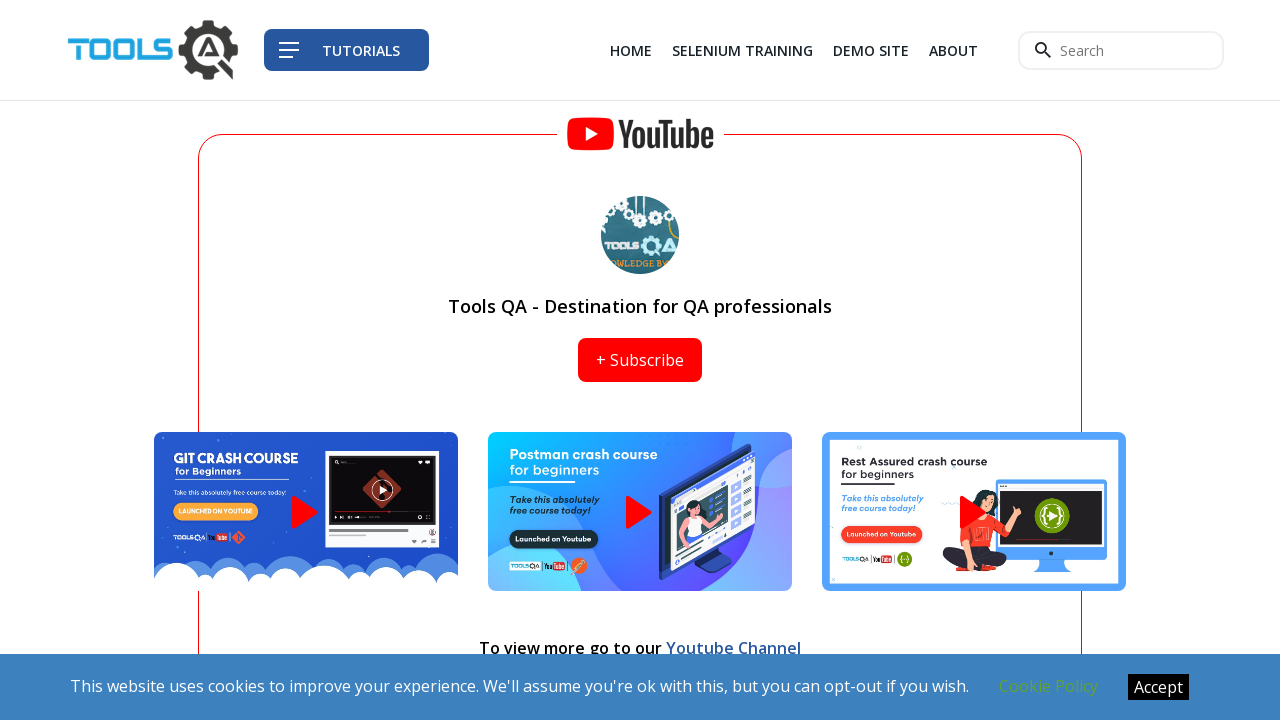